Tests date picker functionality by clearing the field, entering a date, and pressing Enter to confirm

Starting URL: https://demoqa.com/date-picker

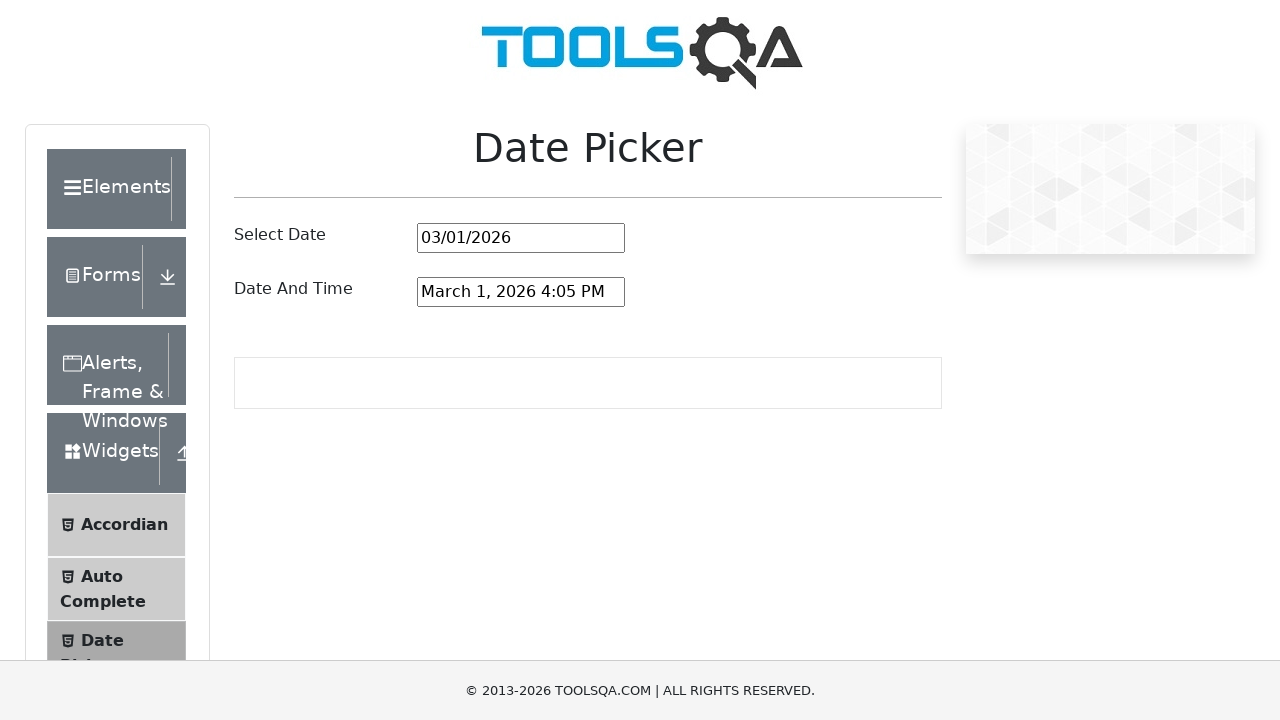

Cleared the date picker input field on #datePickerMonthYearInput
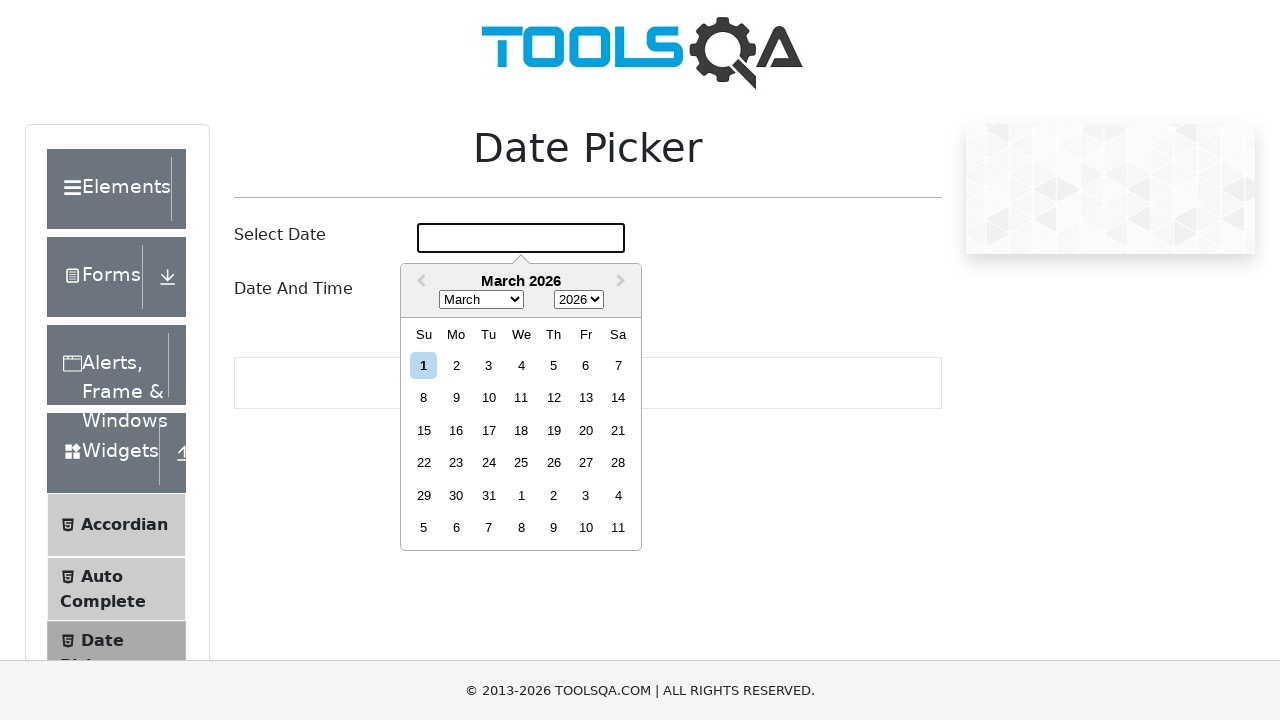

Entered date '10/17/2022' into the date picker field on #datePickerMonthYearInput
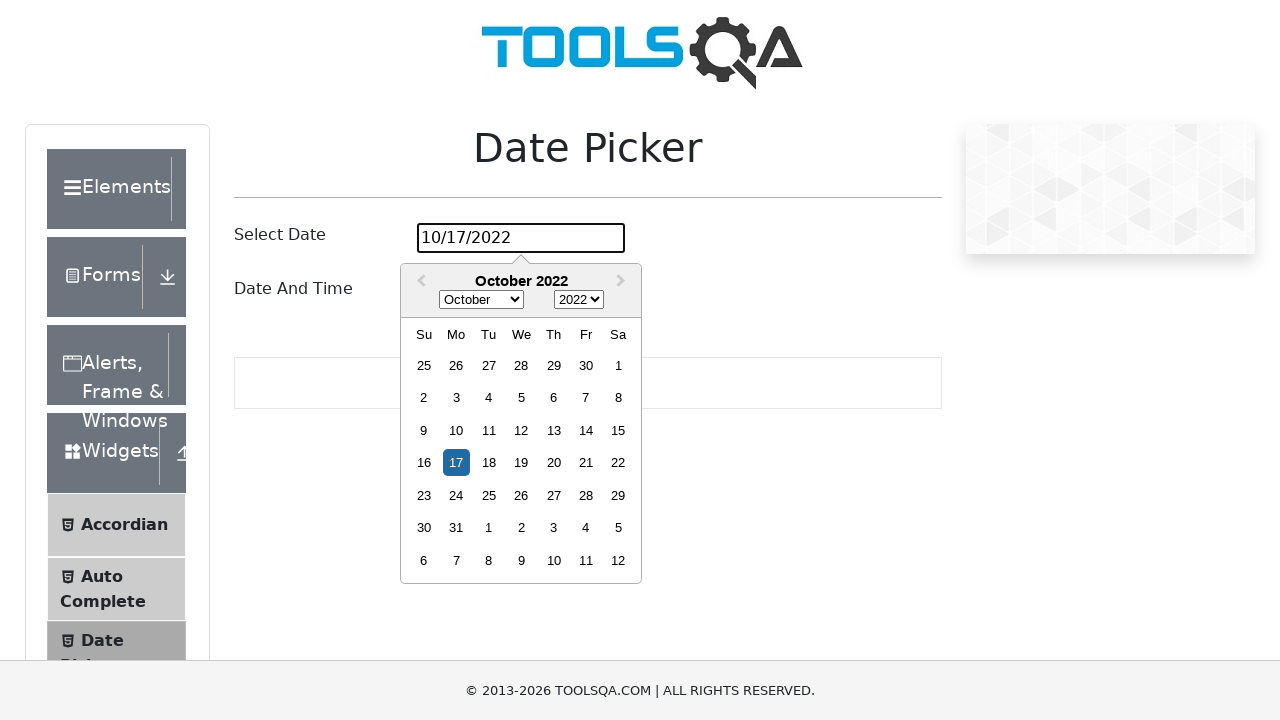

Pressed Enter to confirm and close the date picker on #datePickerMonthYearInput
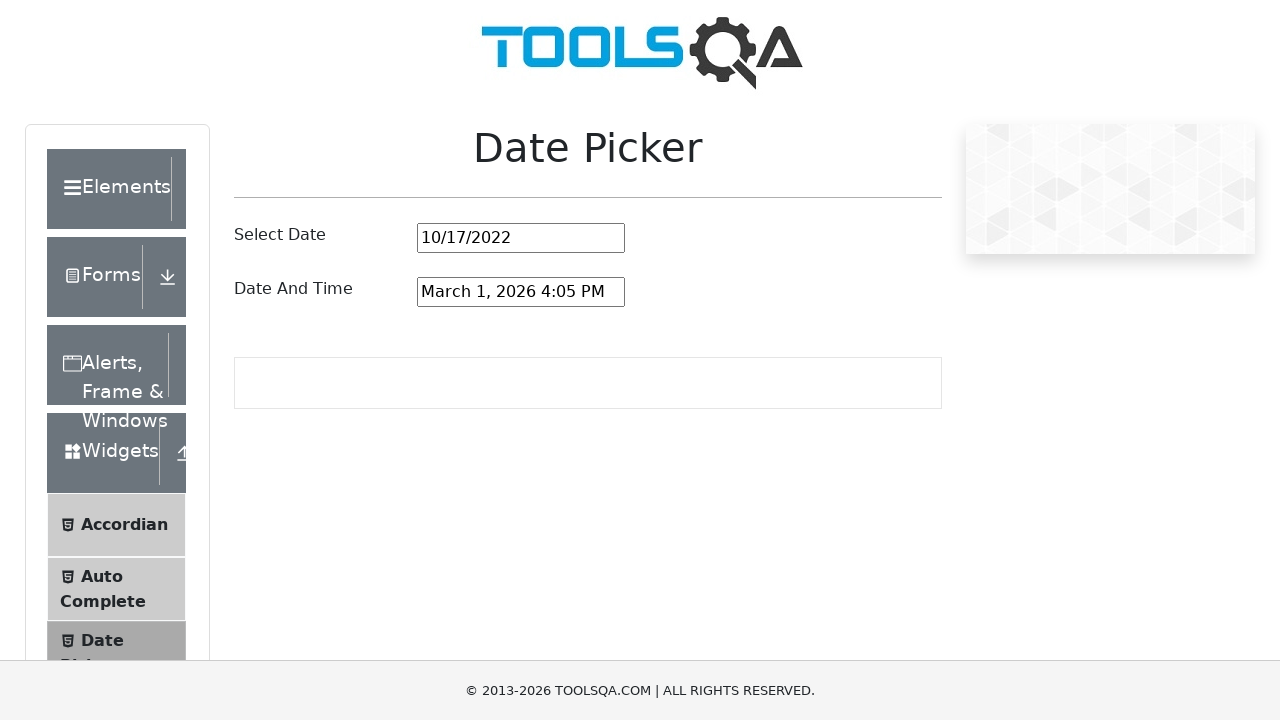

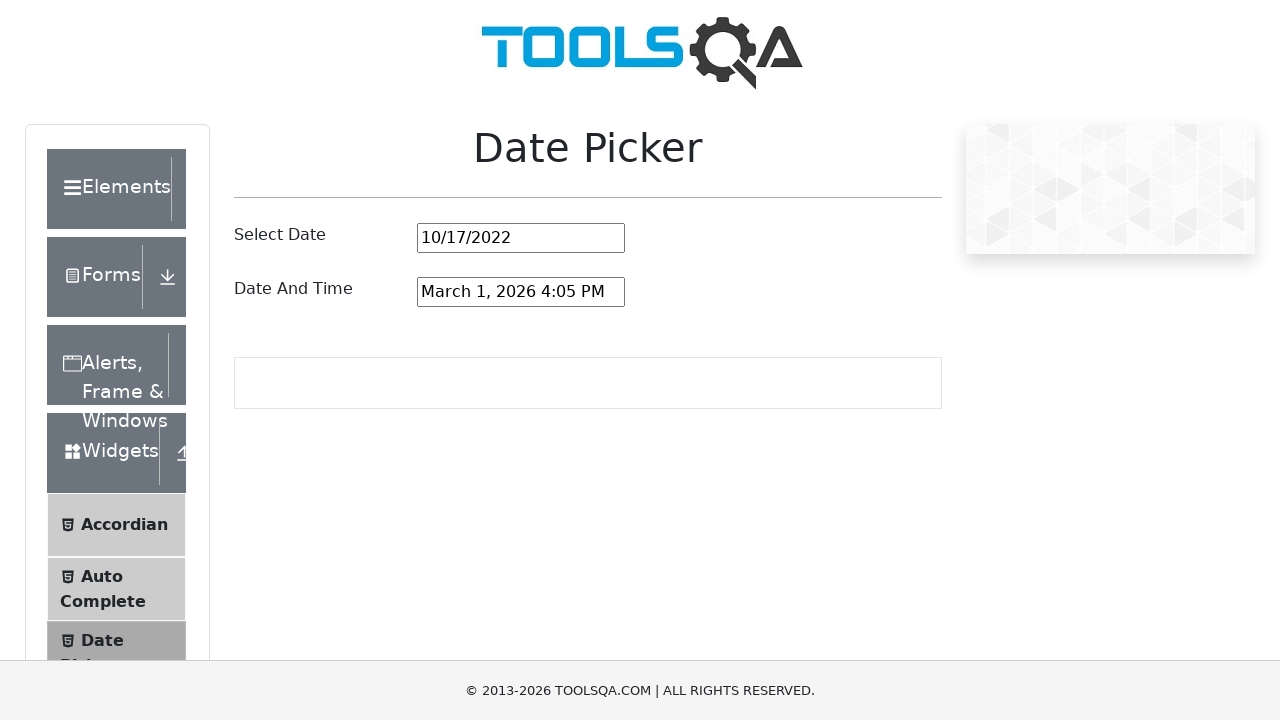